Tests selecting a radio button for the "Si" option.

Starting URL: https://thefreerangetester.github.io/sandbox-automation-testing/

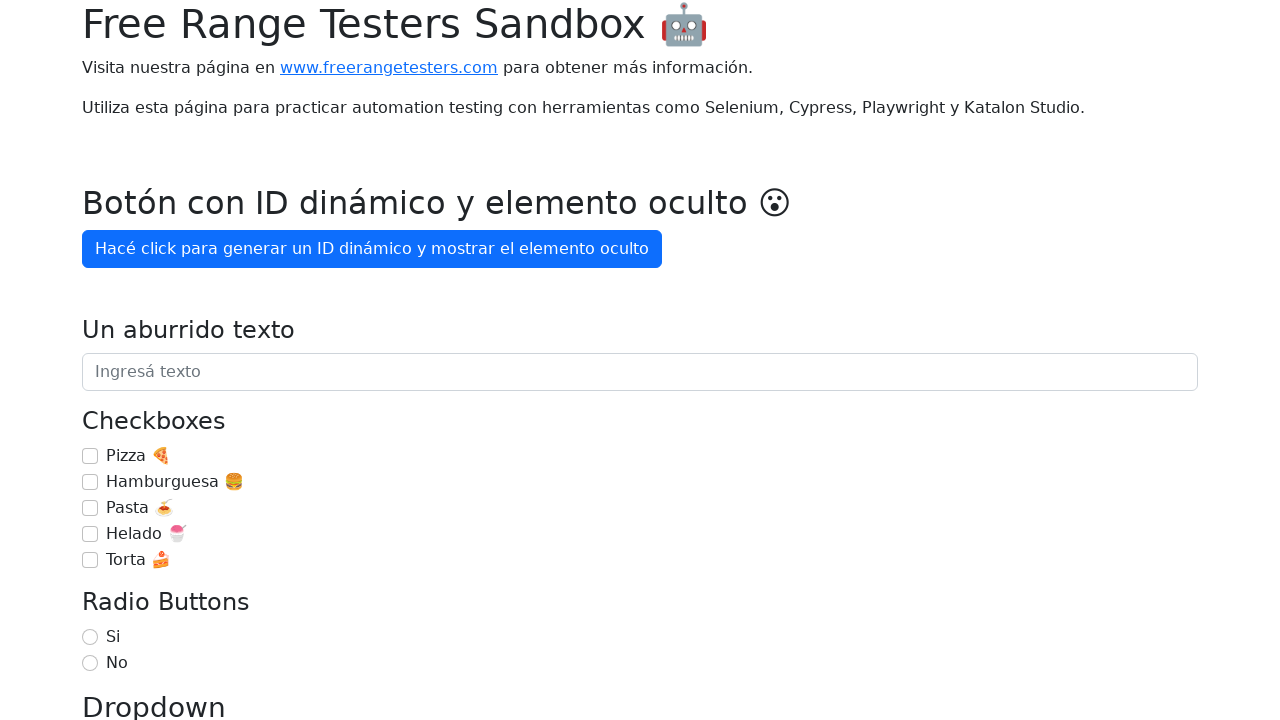

Navigated to sandbox automation testing page
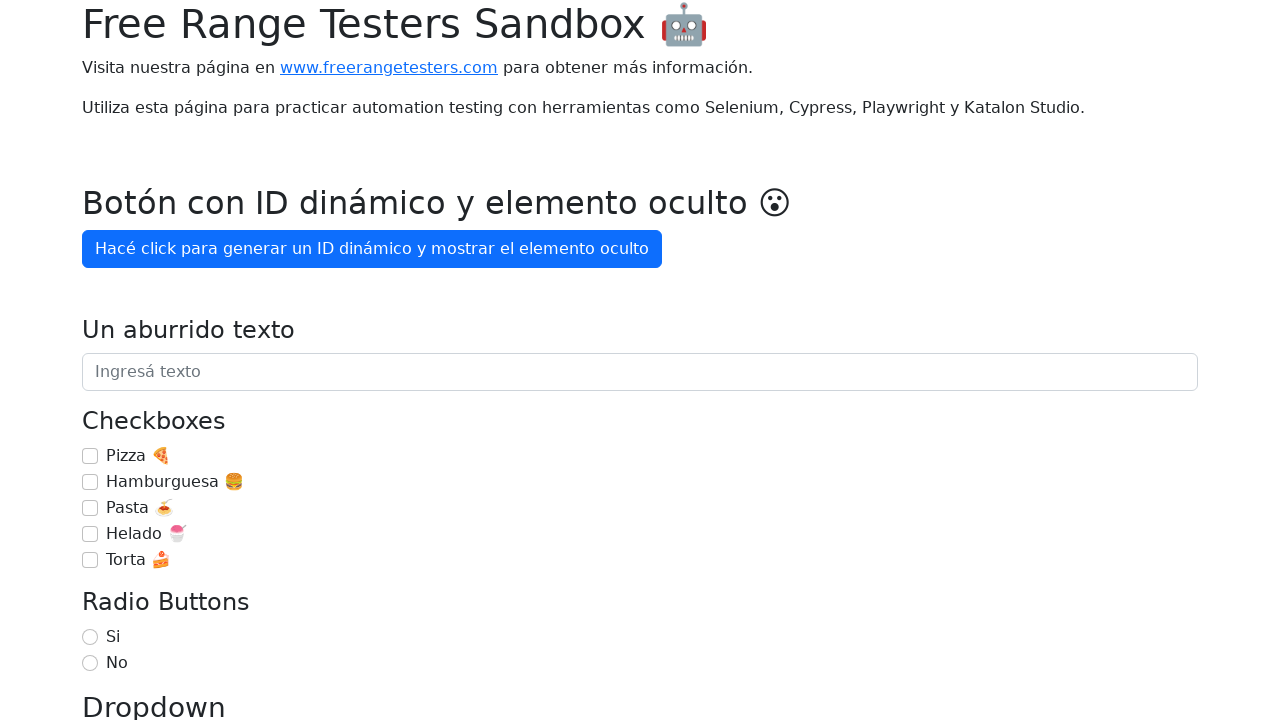

Selected the 'Si' radio button at (90, 637) on internal:role=radio[name="Si"i]
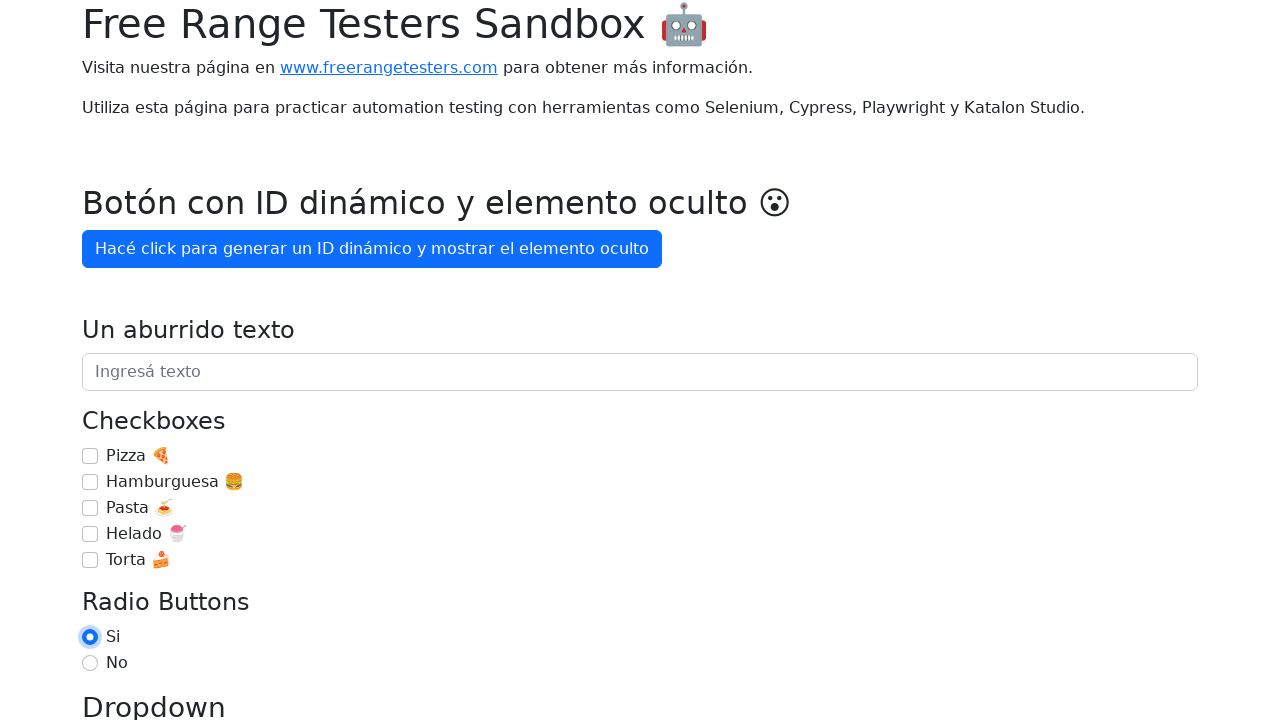

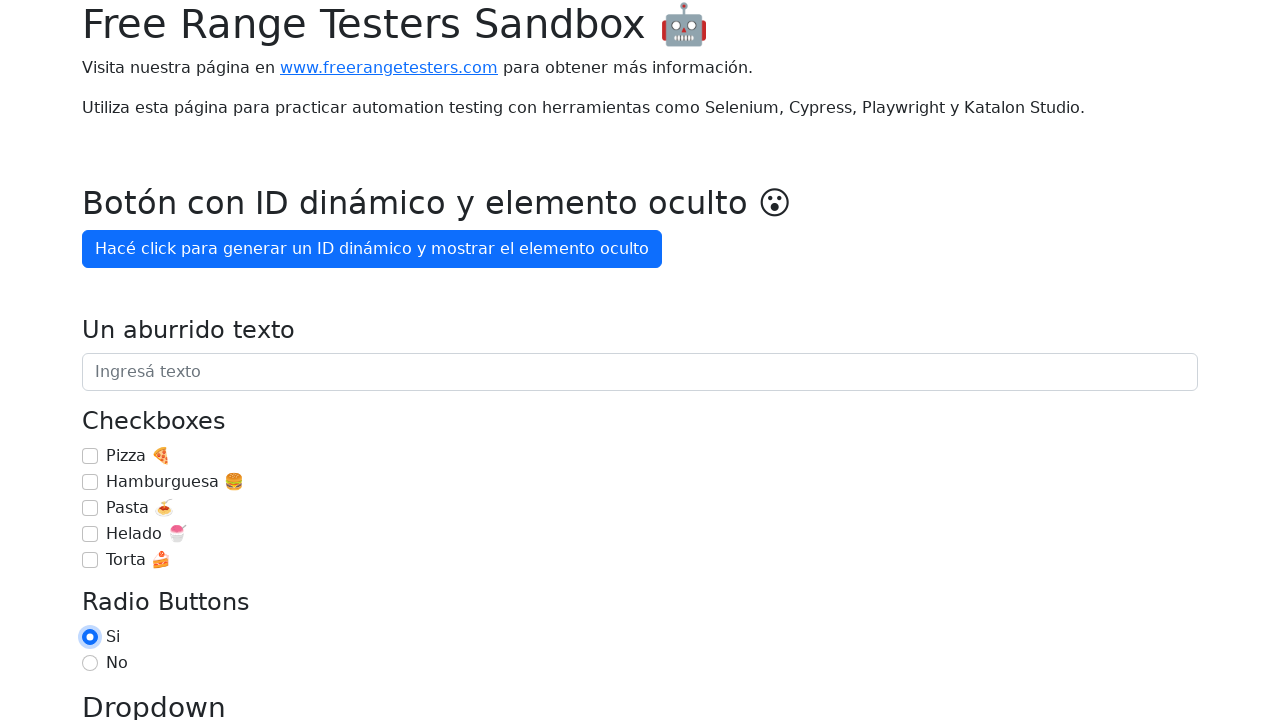